Tests dropdown functionality by selecting options using different methods (index, value, visible text), verifying dropdown content, and printing option information

Starting URL: https://the-internet.herokuapp.com/dropdown

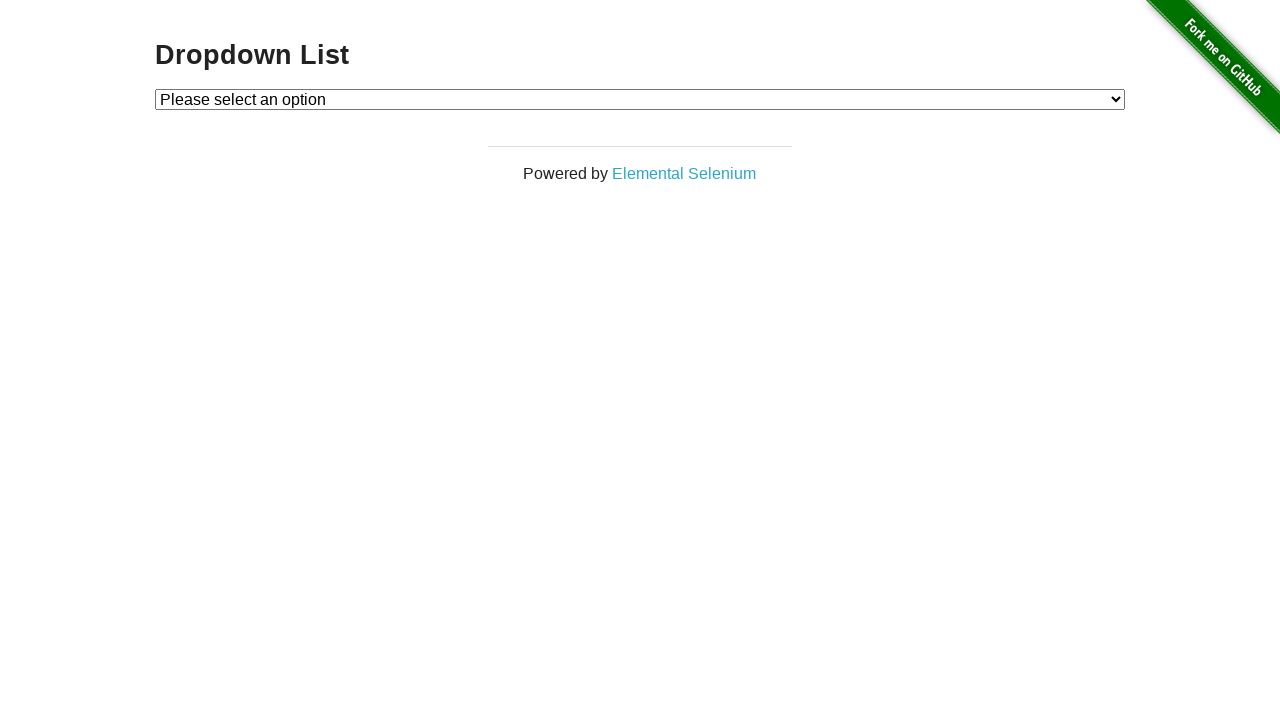

Located dropdown element
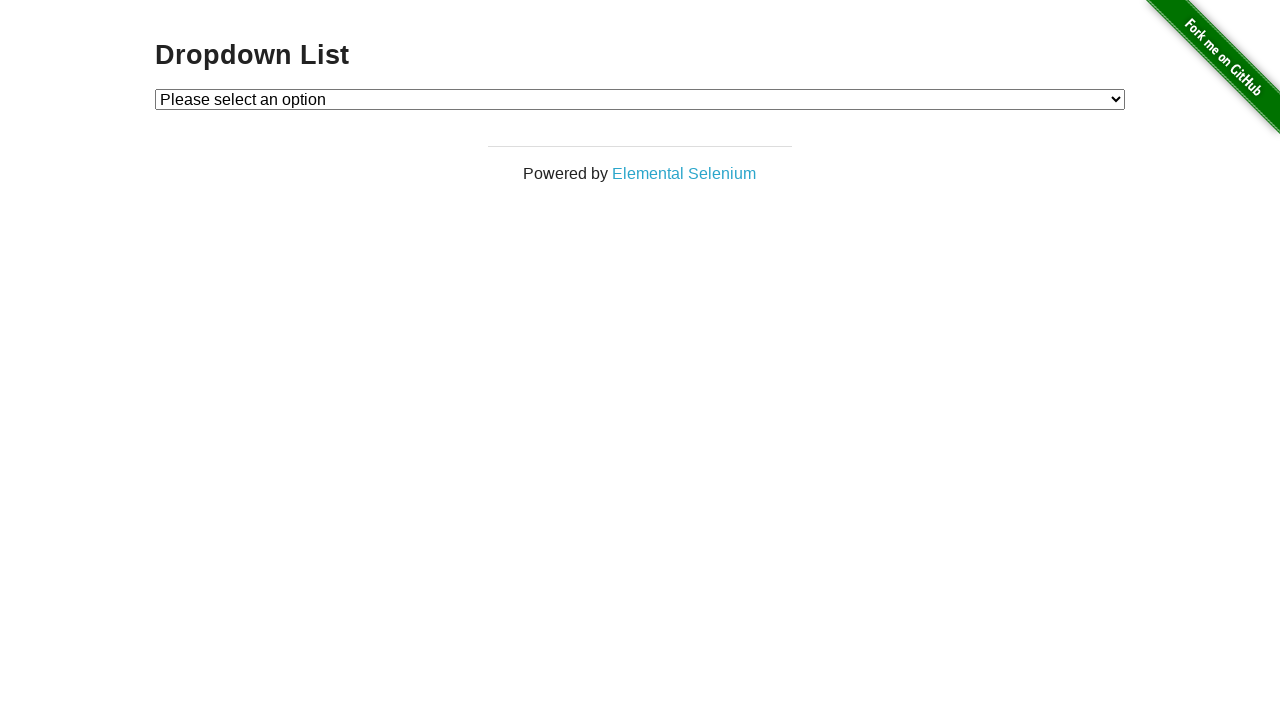

Clicked dropdown to open it at (640, 99) on select#dropdown
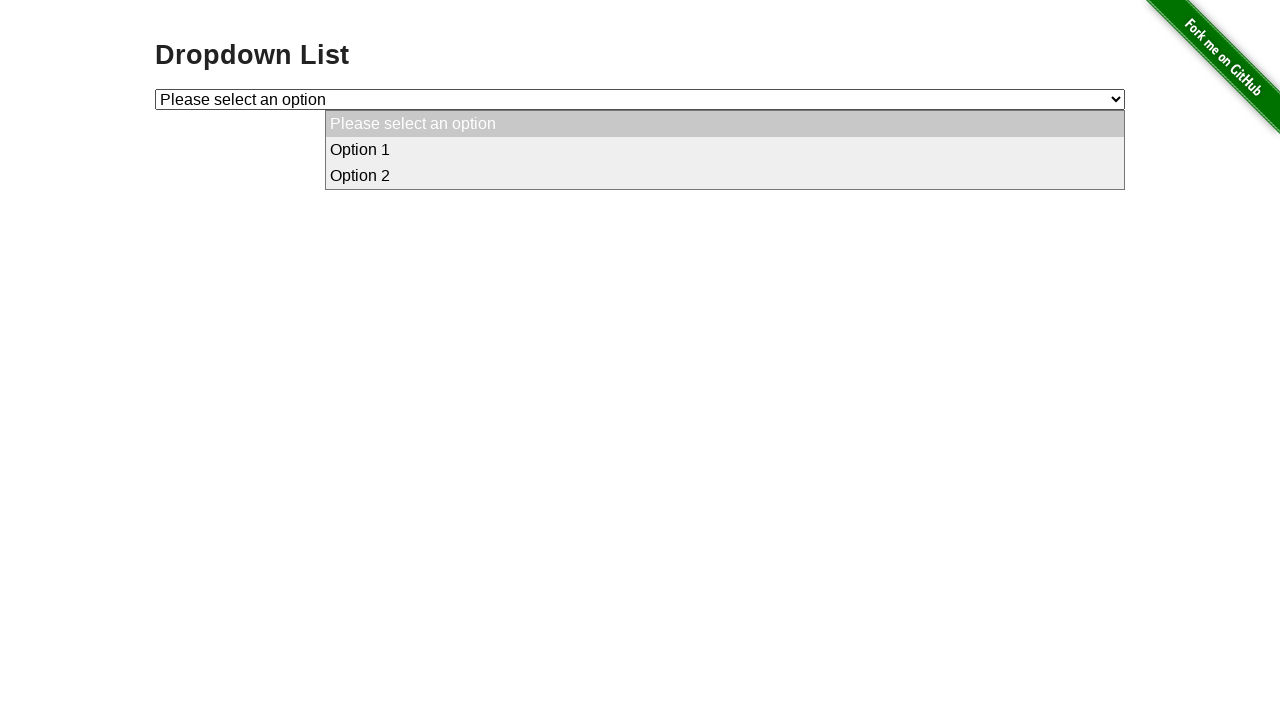

Selected Option 1 by index on select#dropdown
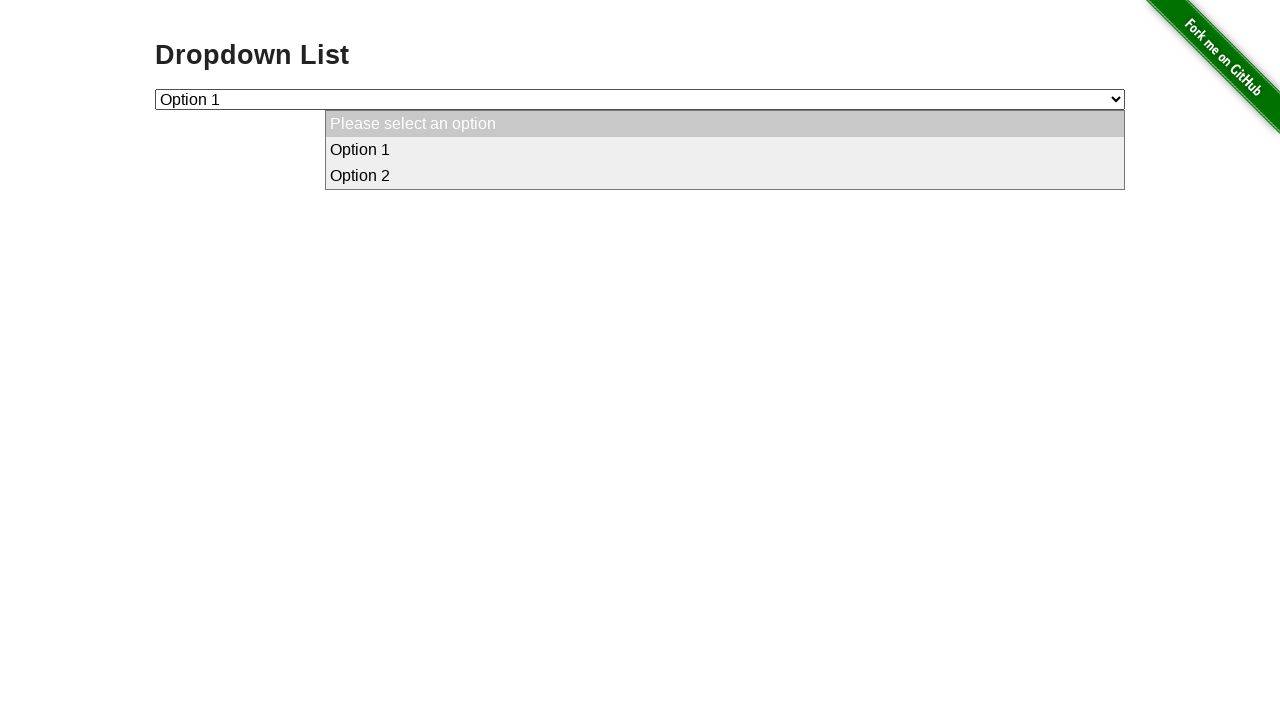

Selected Option 2 by value on select#dropdown
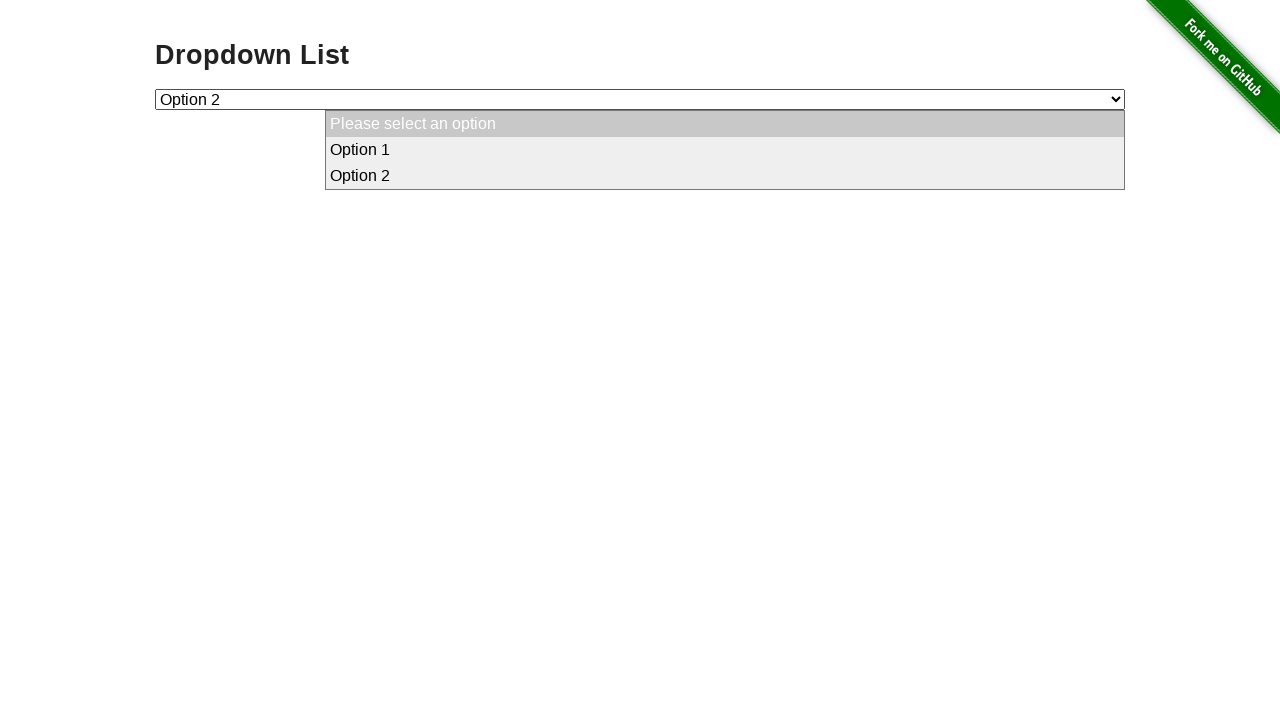

Selected Option 1 by visible text on select#dropdown
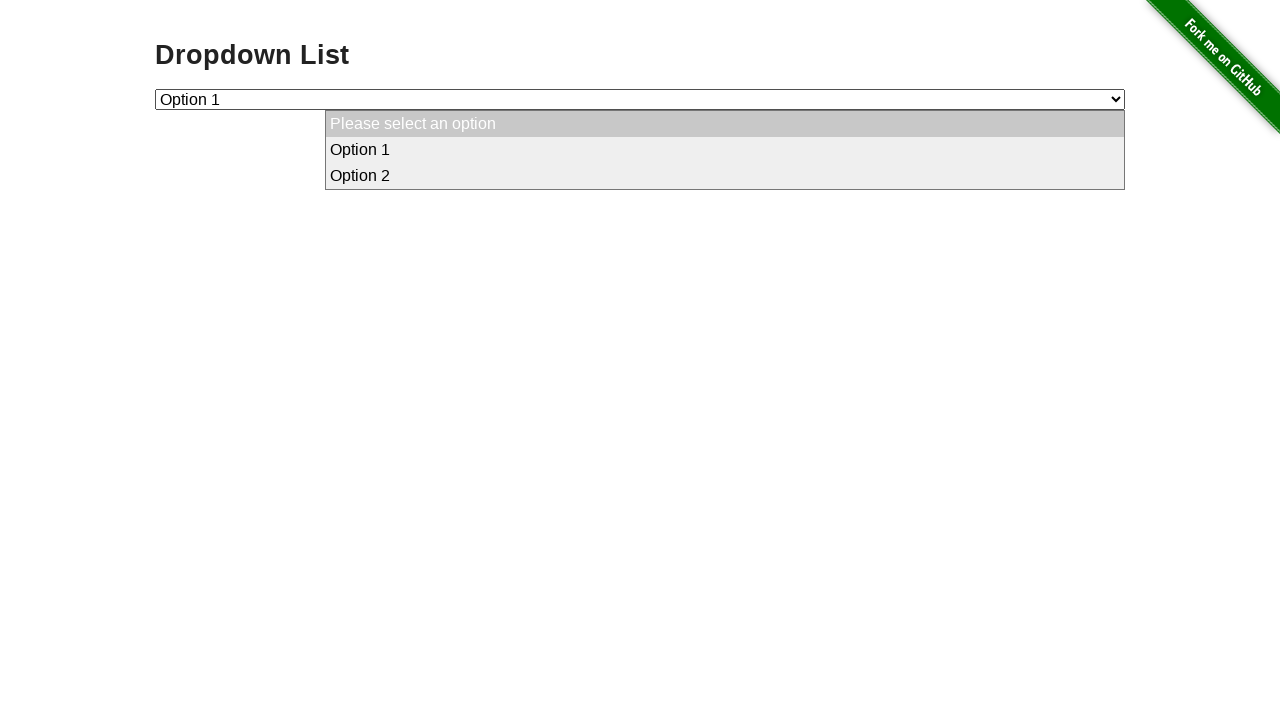

Retrieved all dropdown options
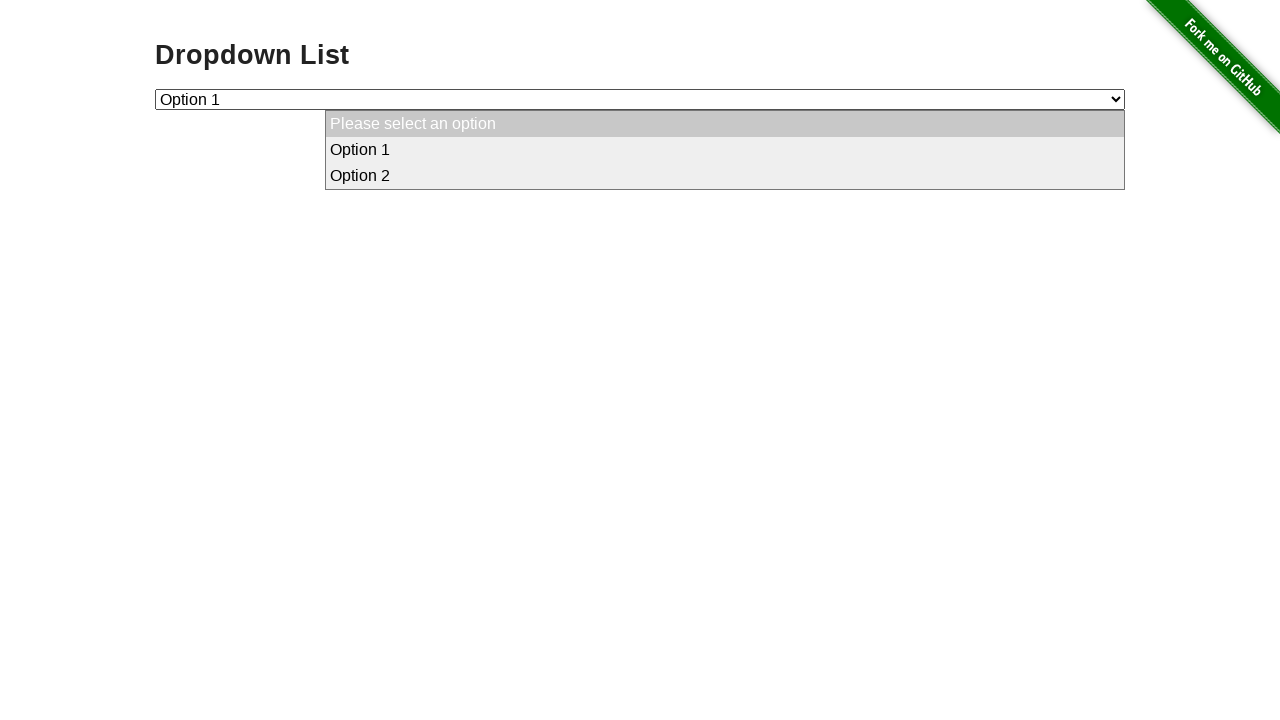

Verified Option 2 exists in dropdown
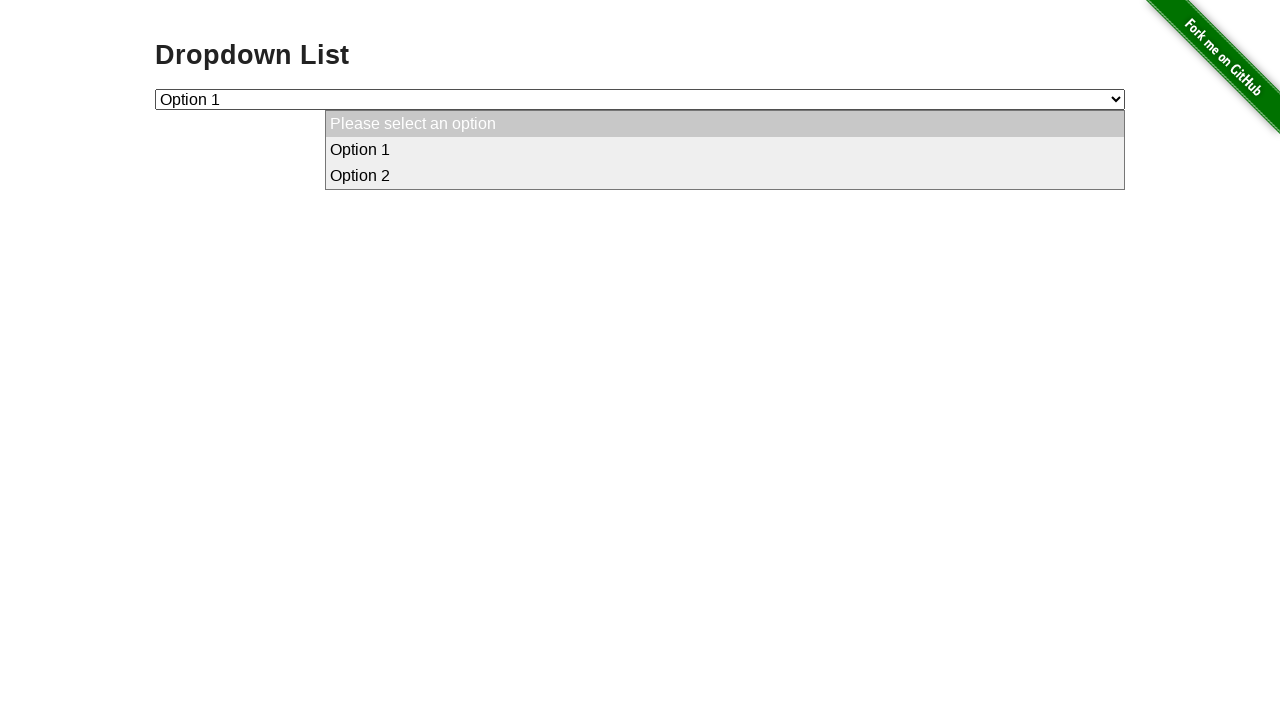

Printed all dropdown option values
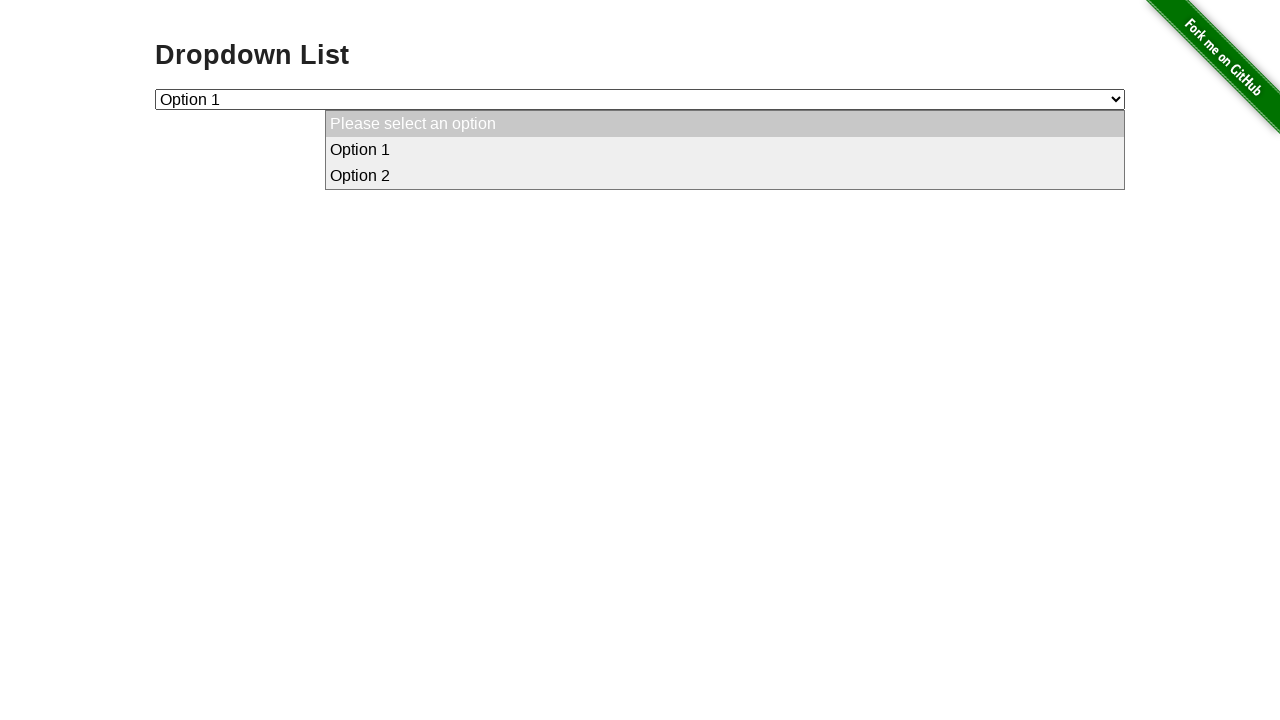

Retrieved and printed currently selected option: Option 1
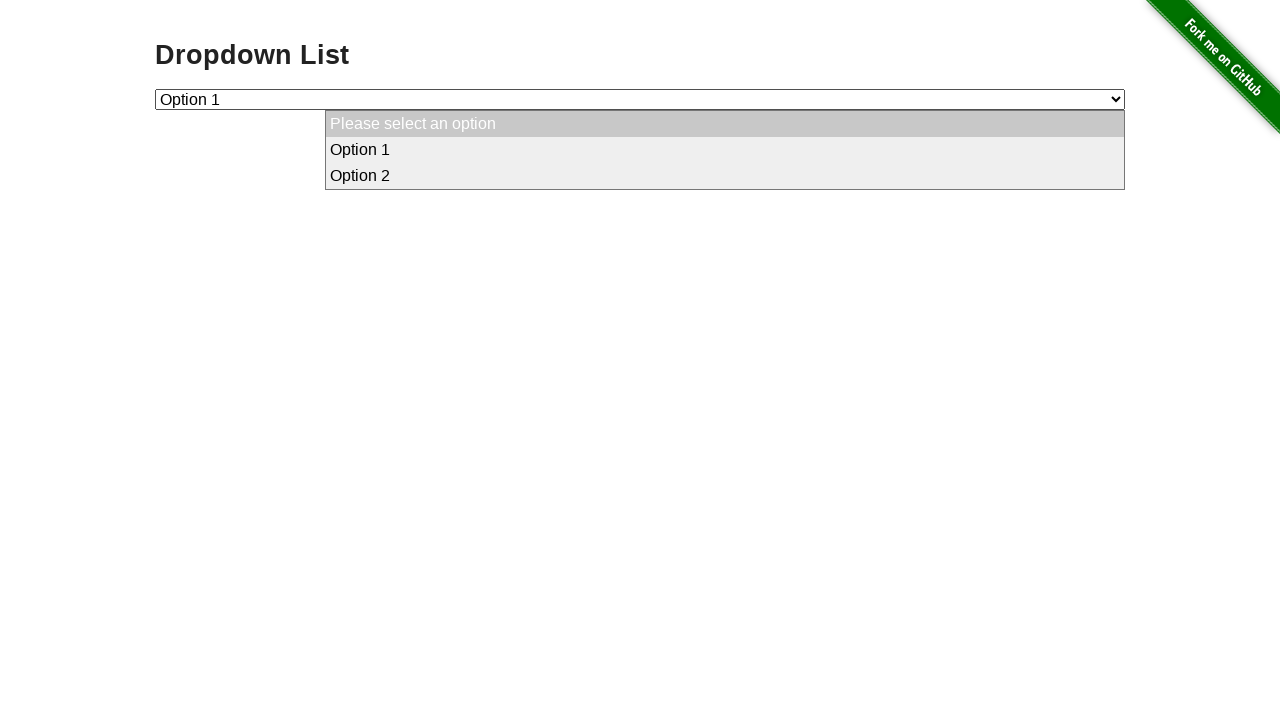

Verified dropdown has 3 options (found 3)
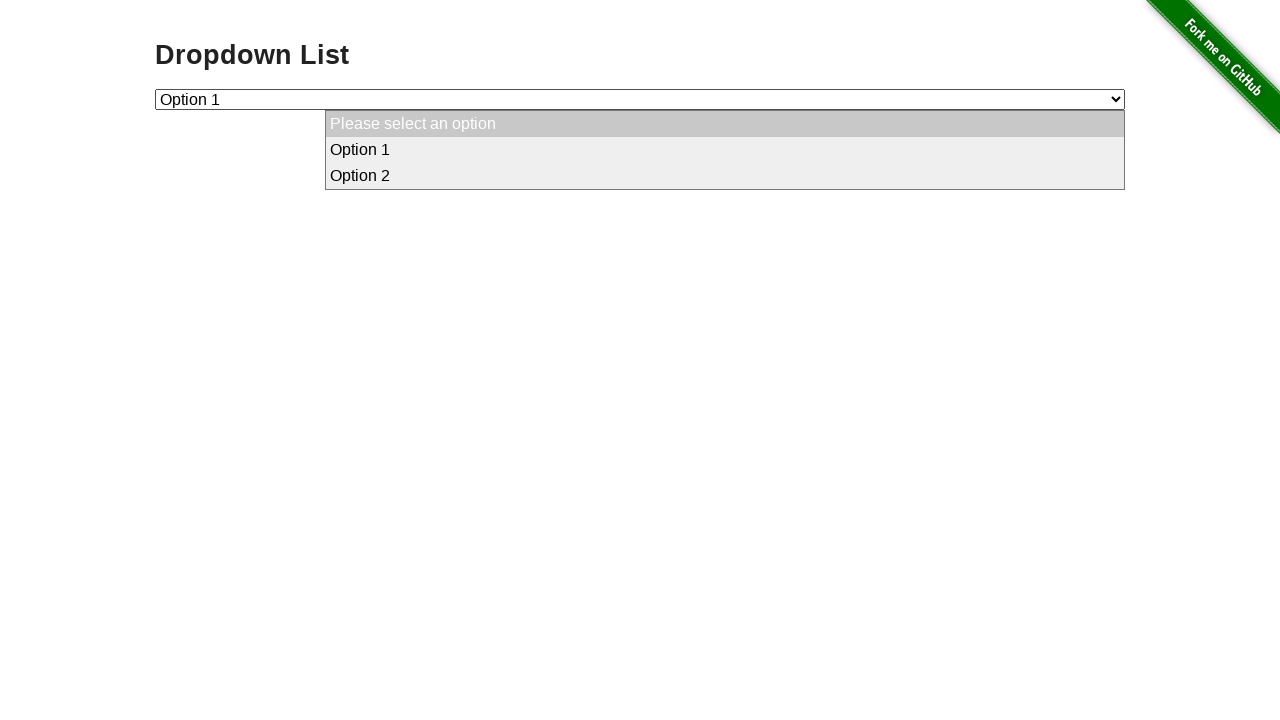

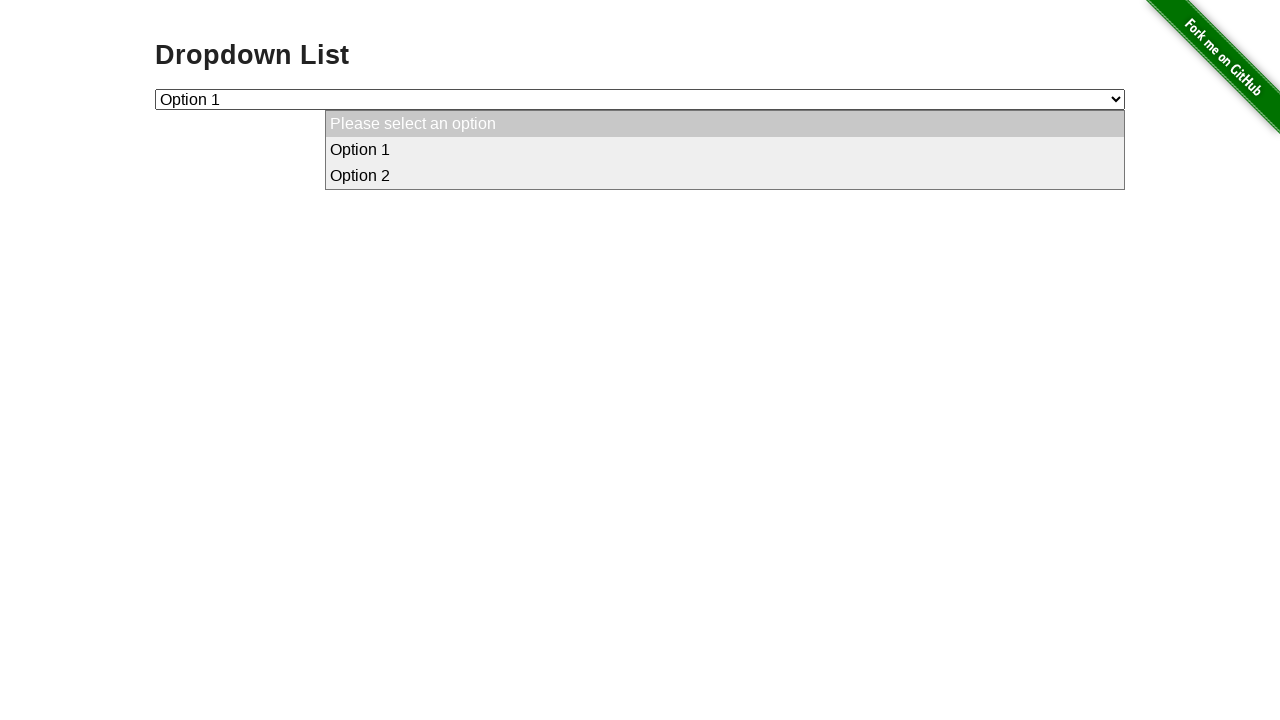